Tests horizontal and vertical scrolling on a dashboard page by scrolling to coordinates (4000, 5000)

Starting URL: https://dashboards.handmadeinteractive.com/jasonlove/

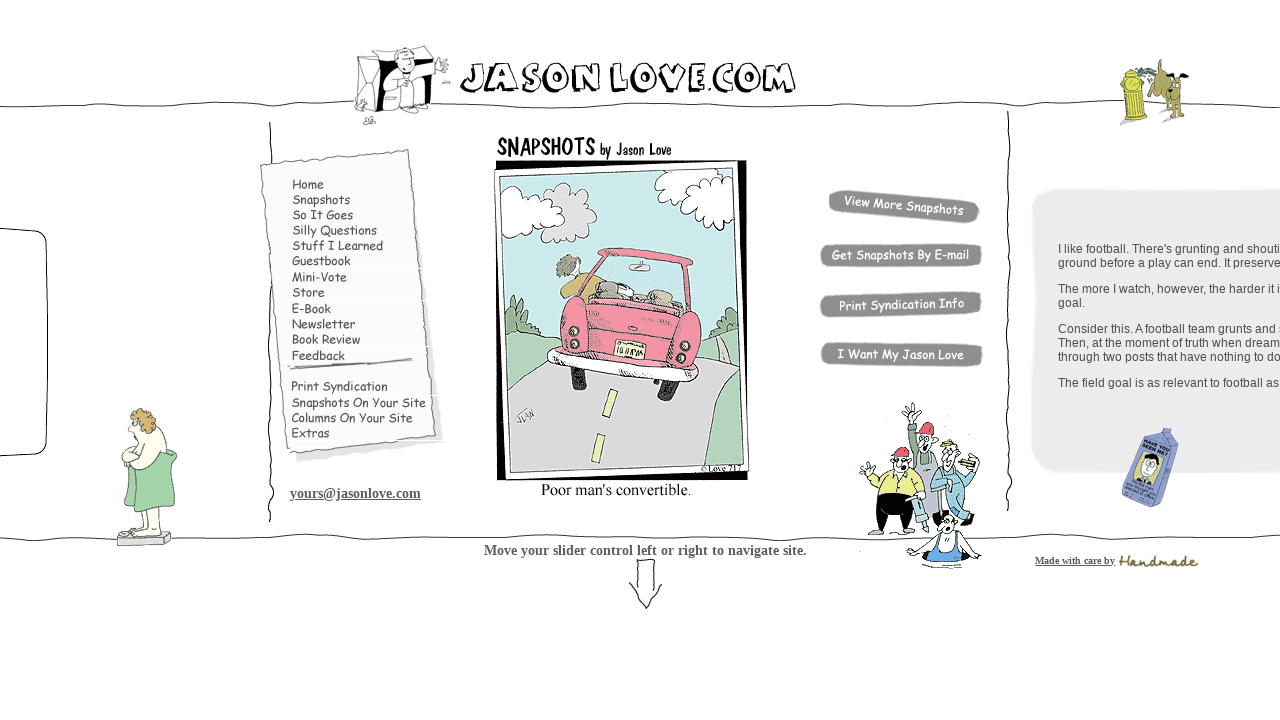

Scrolled dashboard page to coordinates (4000, 5000) using JavaScript
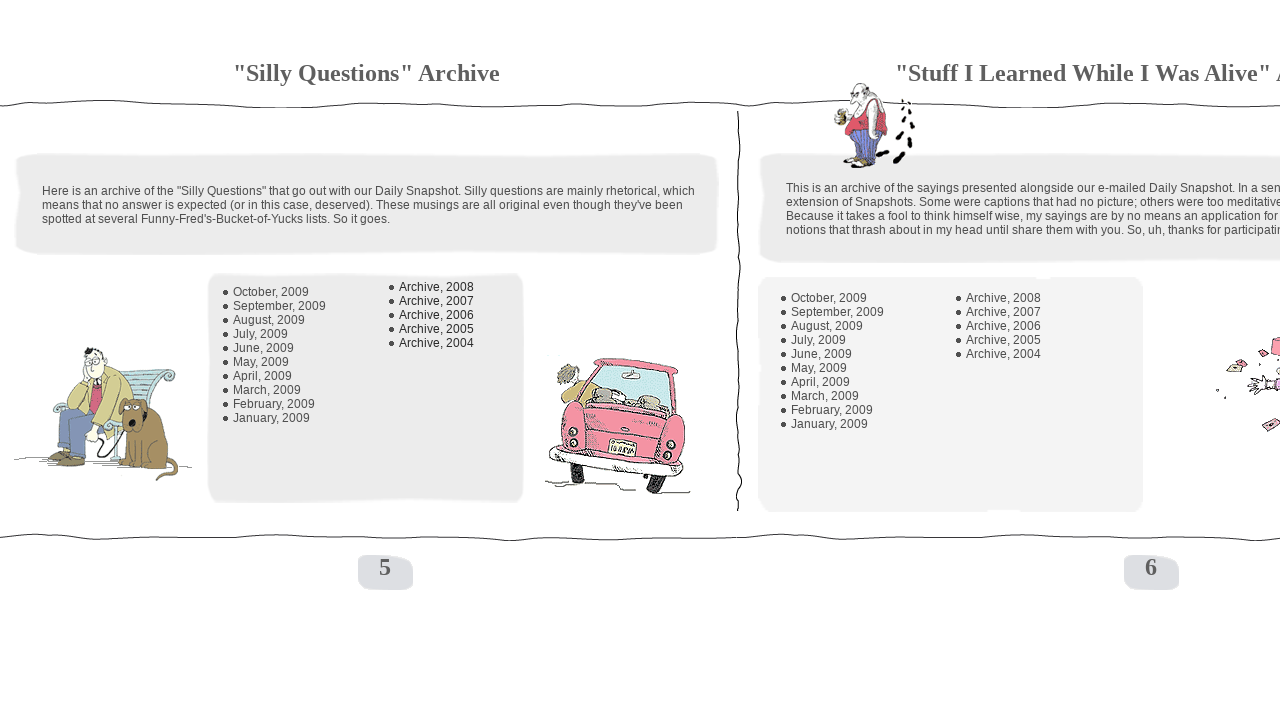

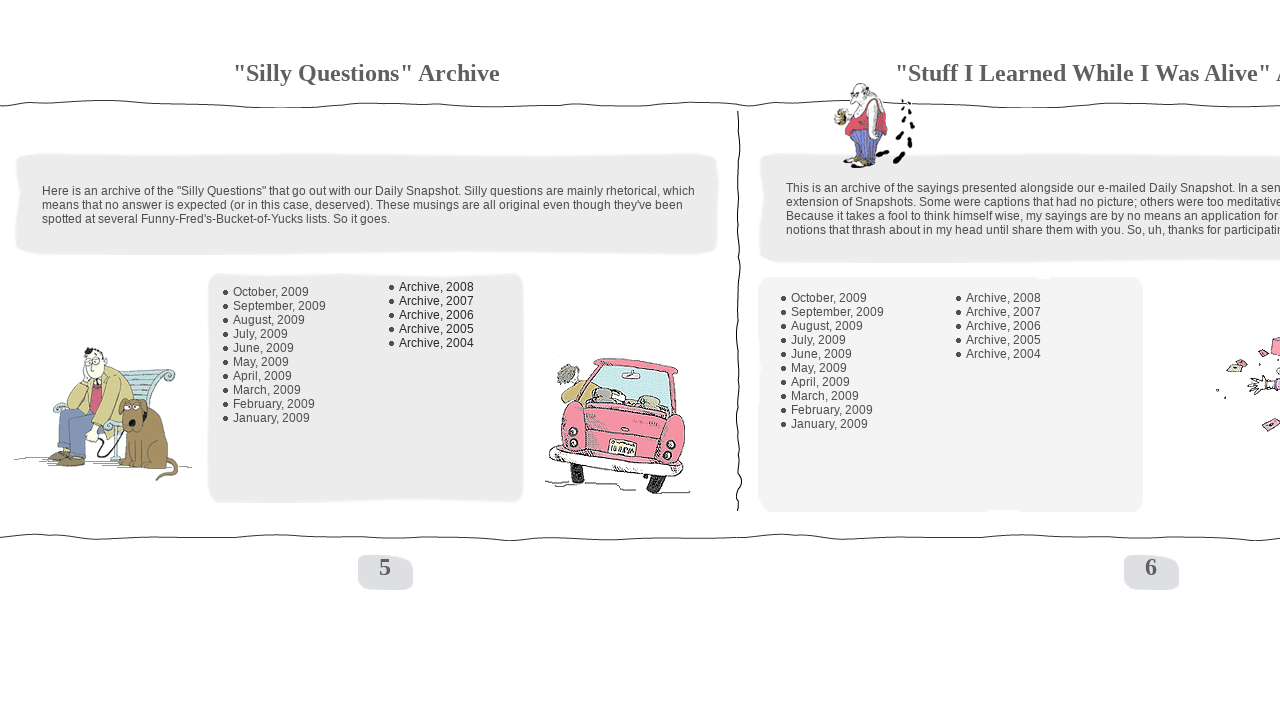